Navigates to W3Schools HTML tables tutorial page and verifies the presence of table rows by iterating through and checking elements in the customers table.

Starting URL: https://www.w3schools.com/html/html_tables.asp

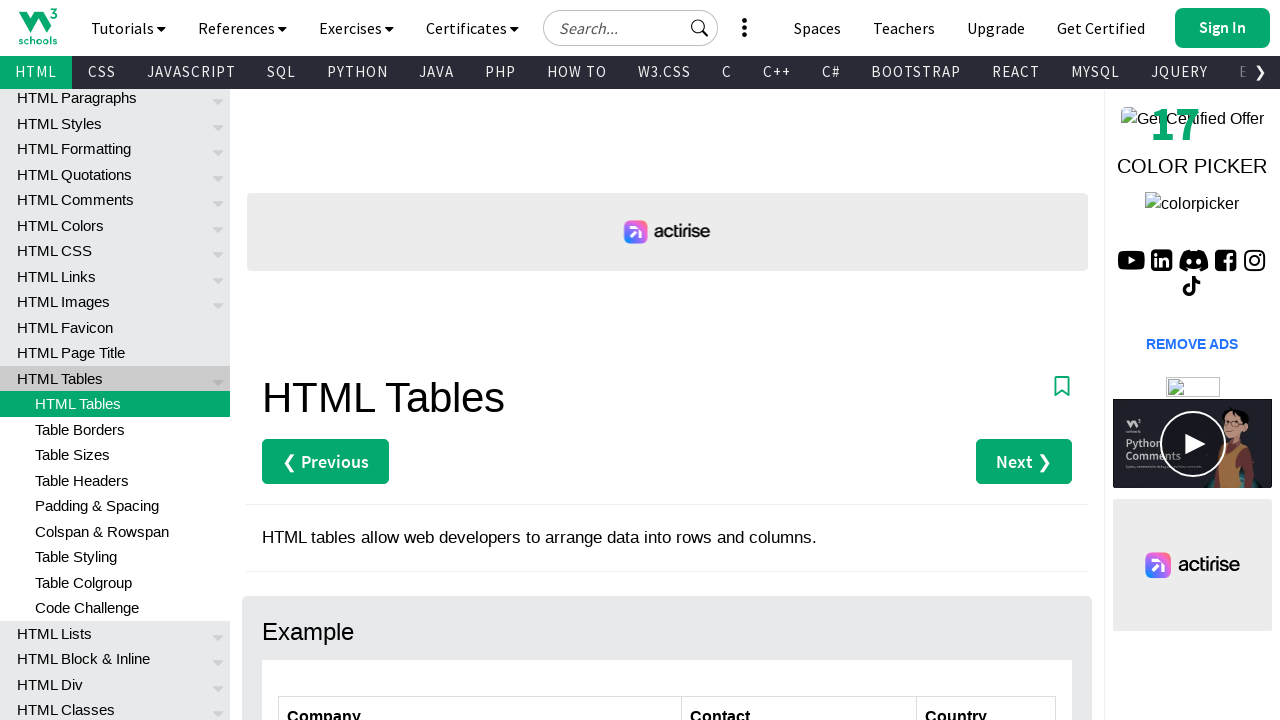

Navigated to W3Schools HTML tables tutorial page
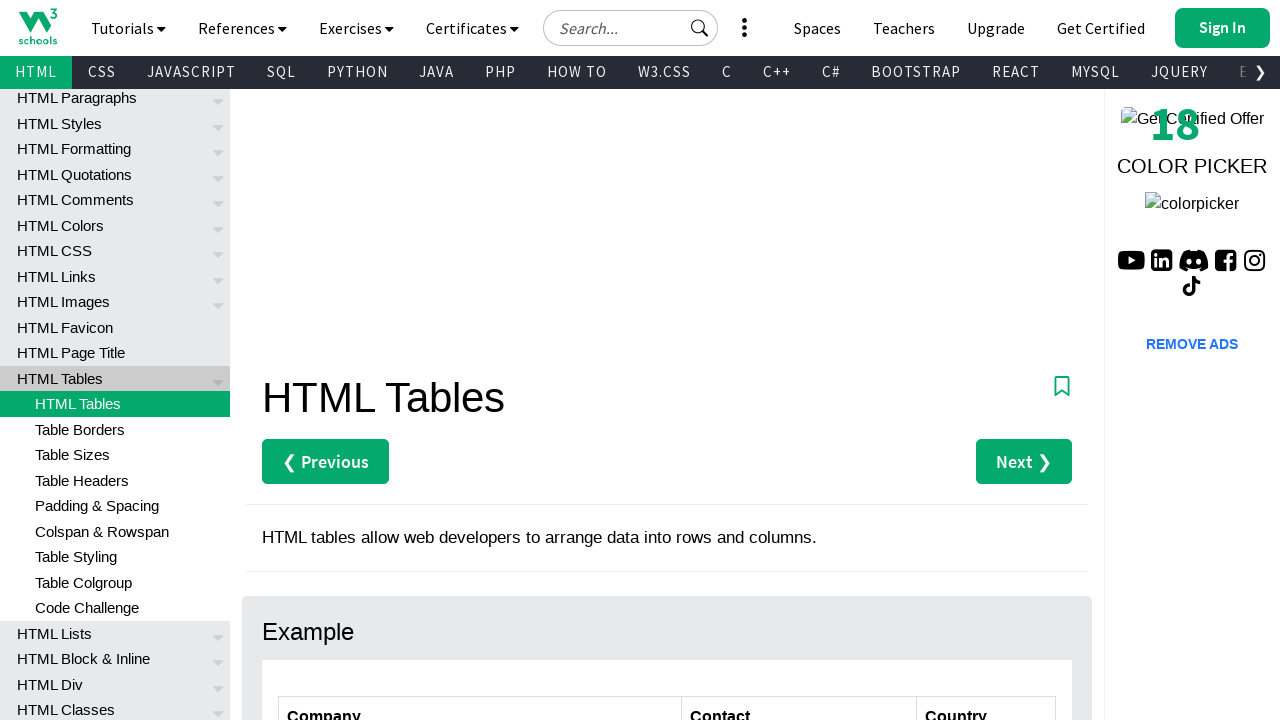

Customers table is now visible
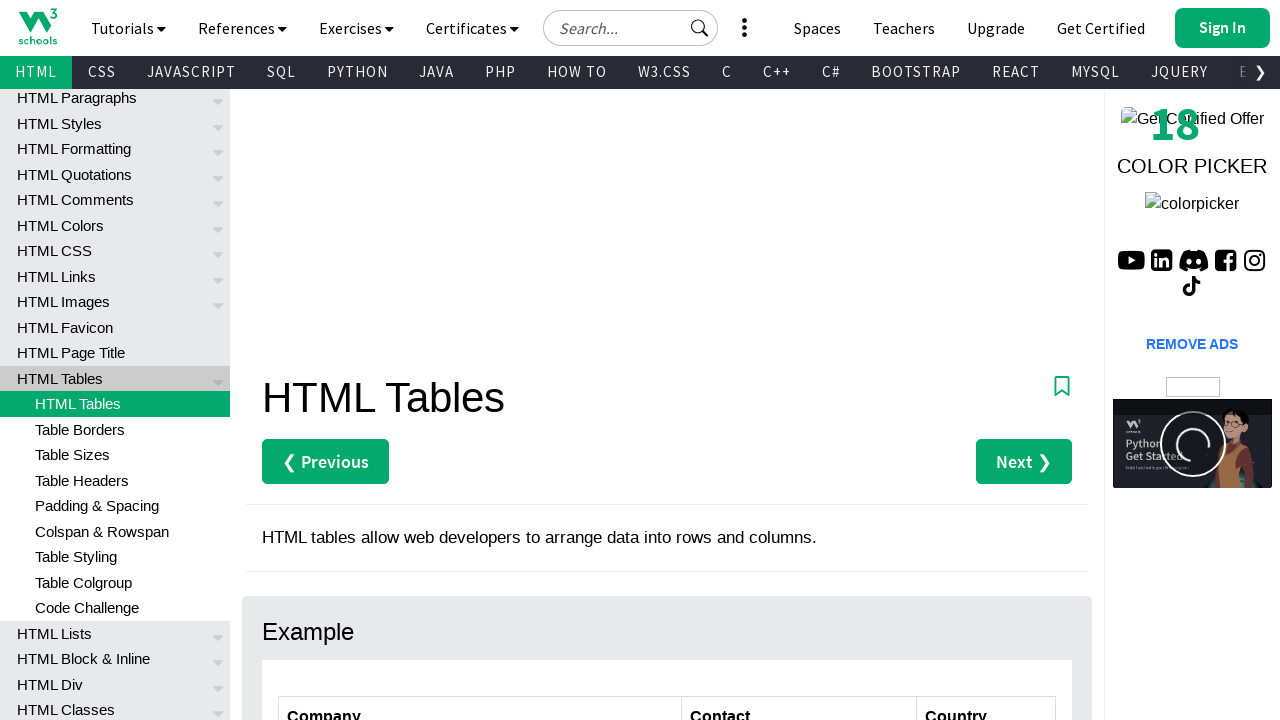

Verified country column (td[3]) exists in table row 2
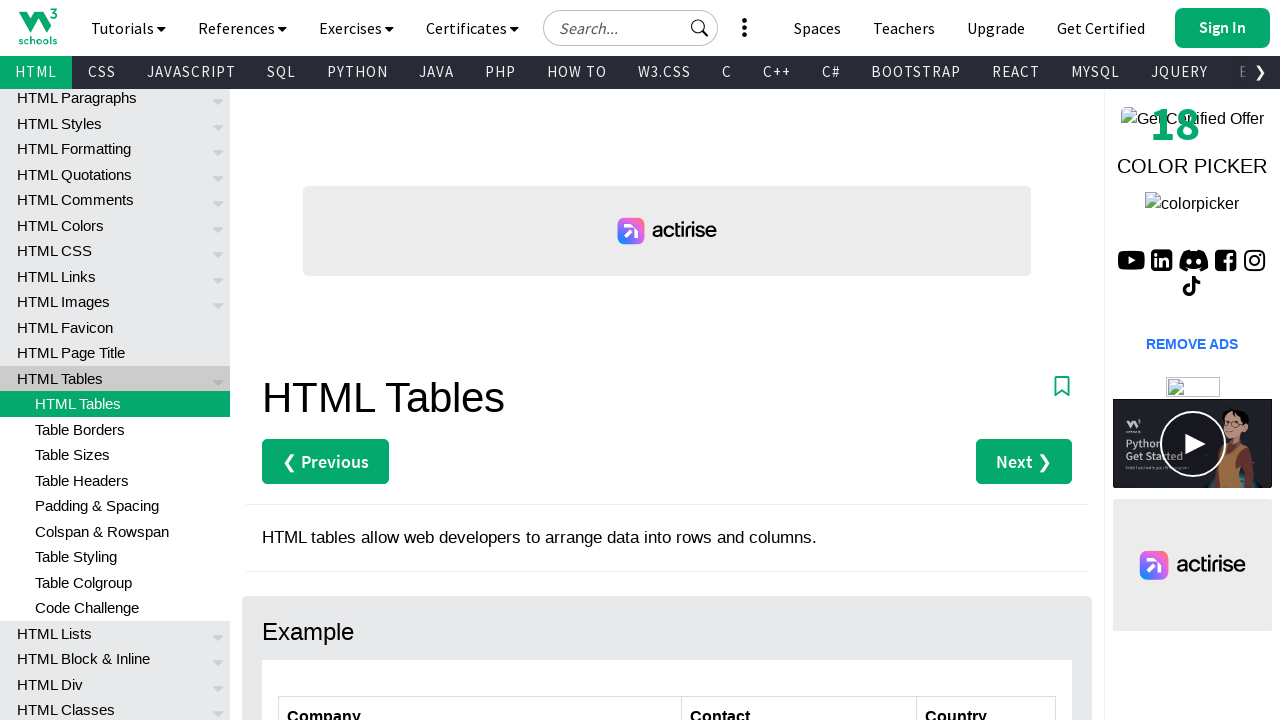

Verified country column (td[3]) exists in table row 3
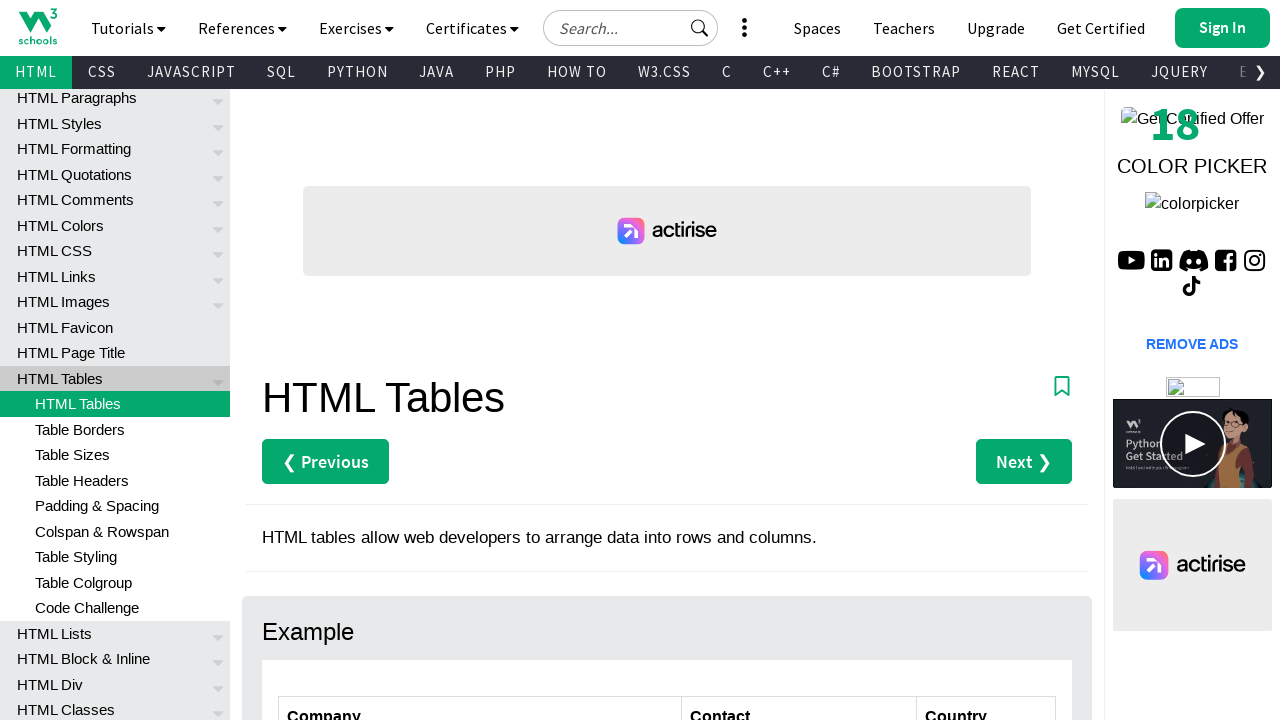

Verified country column (td[3]) exists in table row 4
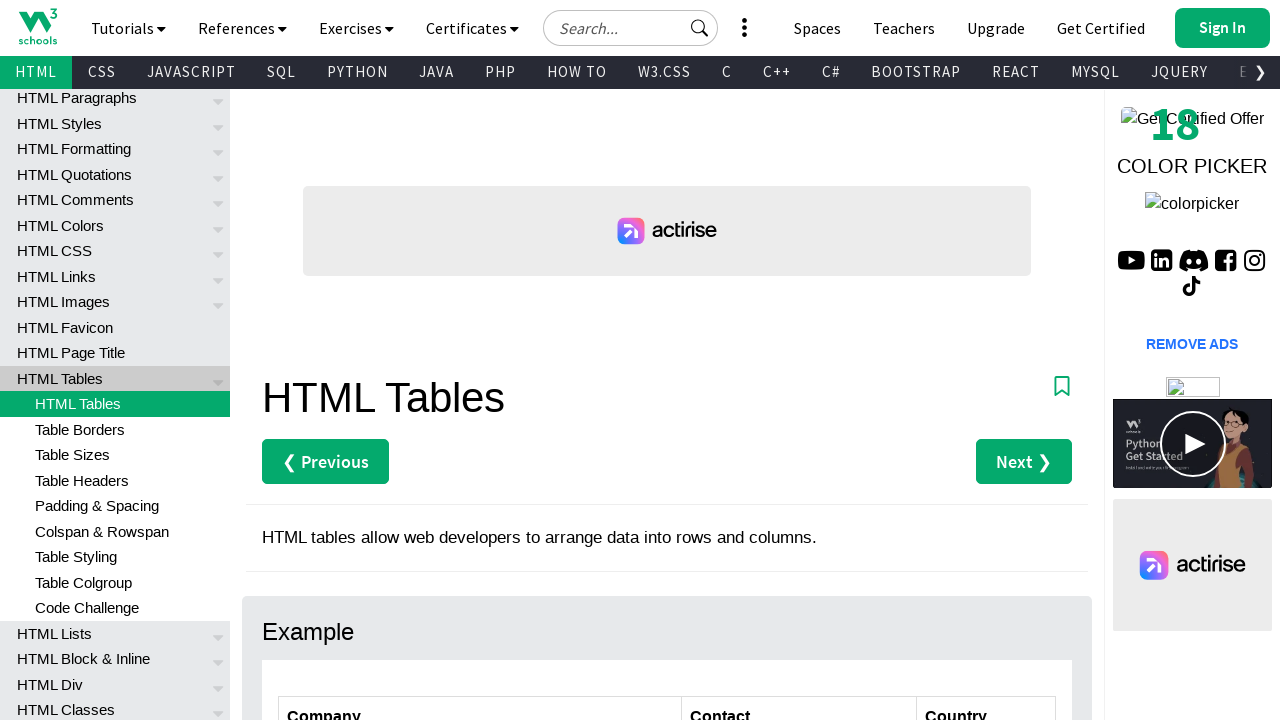

Verified country column (td[3]) exists in table row 5
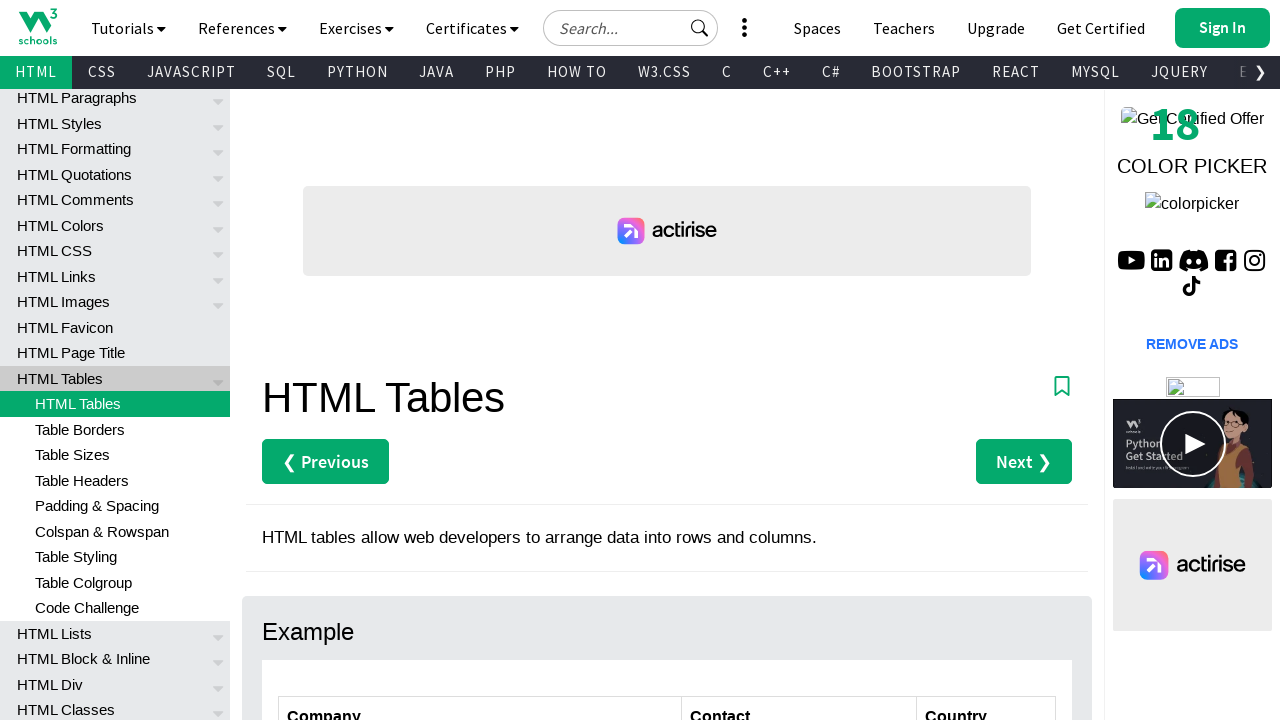

Verified country column (td[3]) exists in table row 6
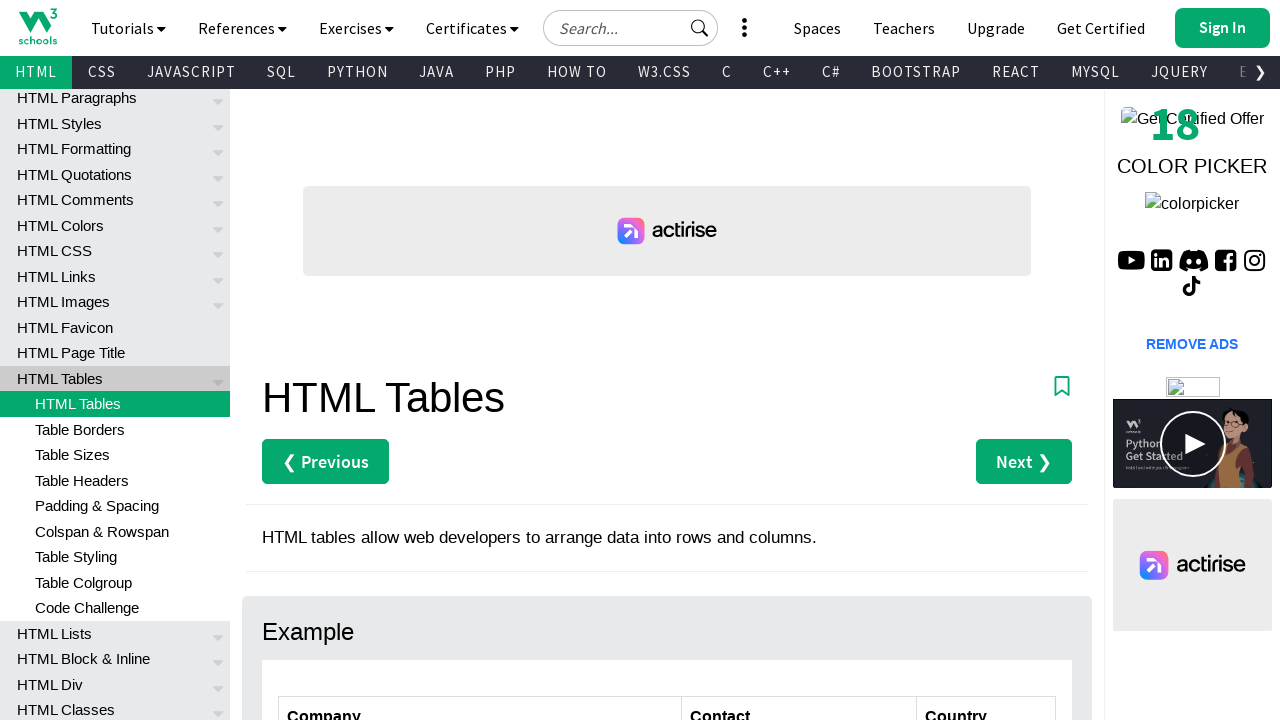

Verified country column (td[3]) exists in table row 7
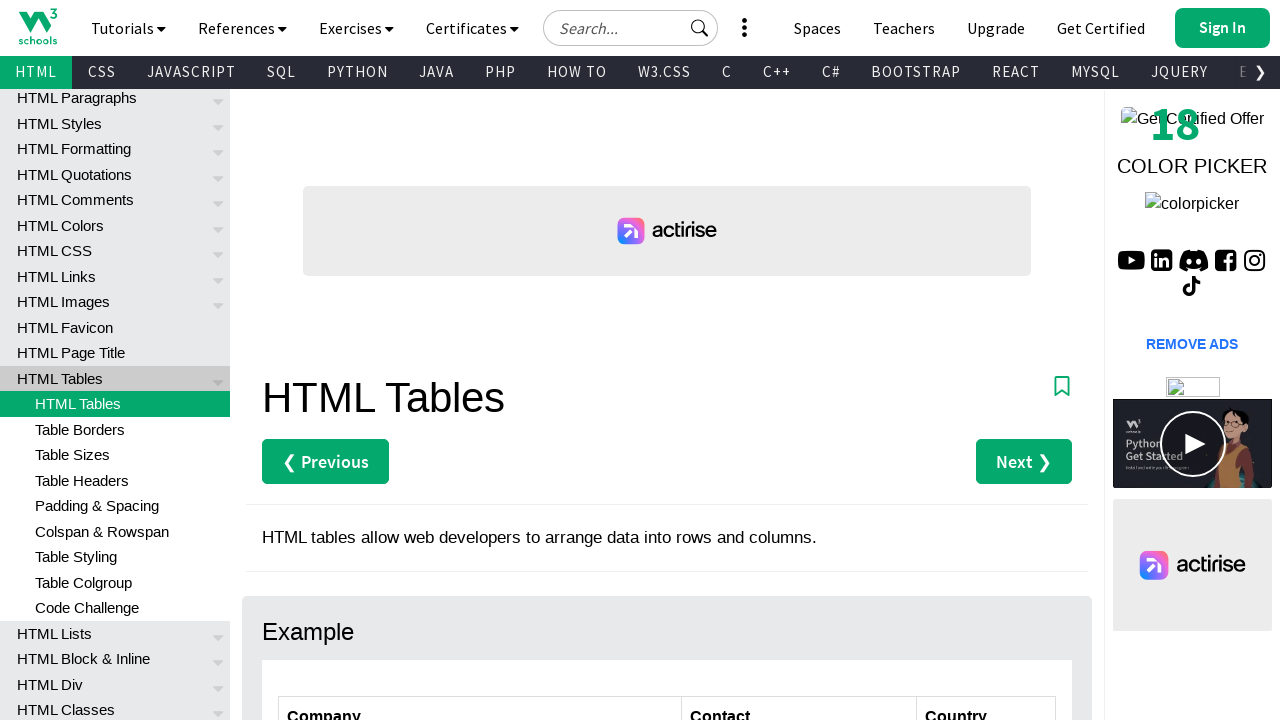

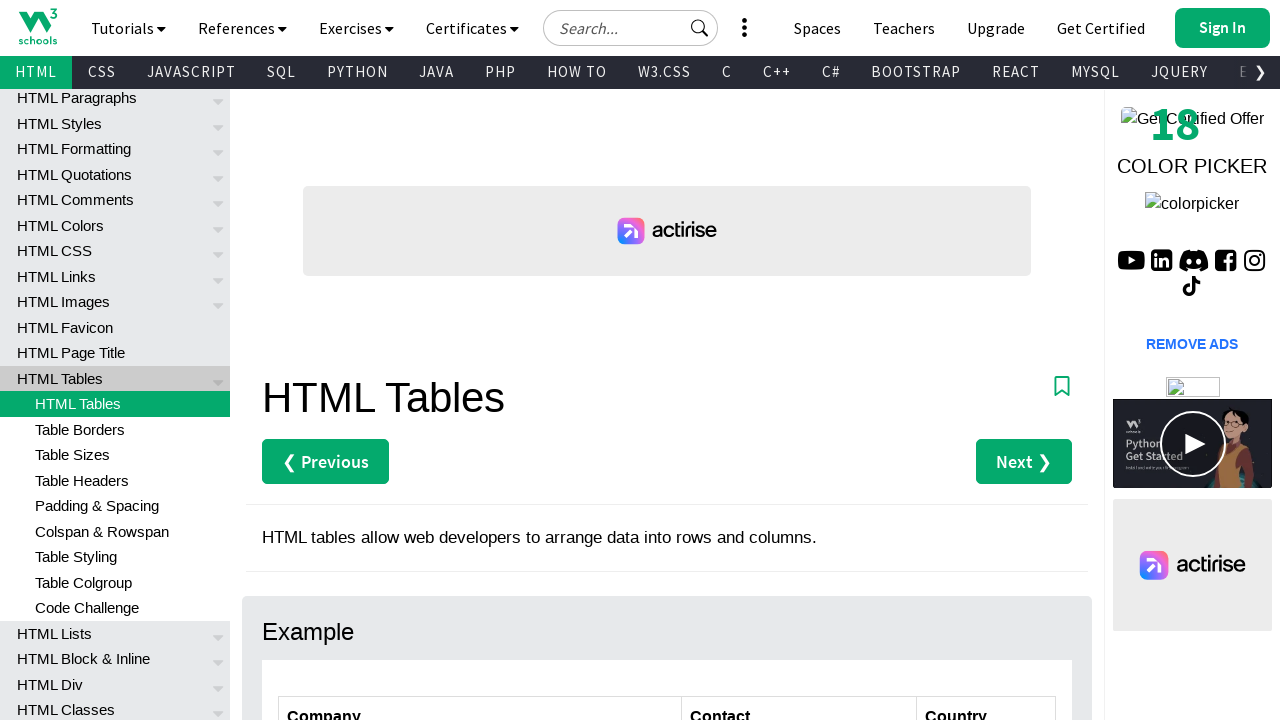